Tests login validation by attempting to login with empty fields and verifying error message appears

Starting URL: https://www.saucedemo.com/

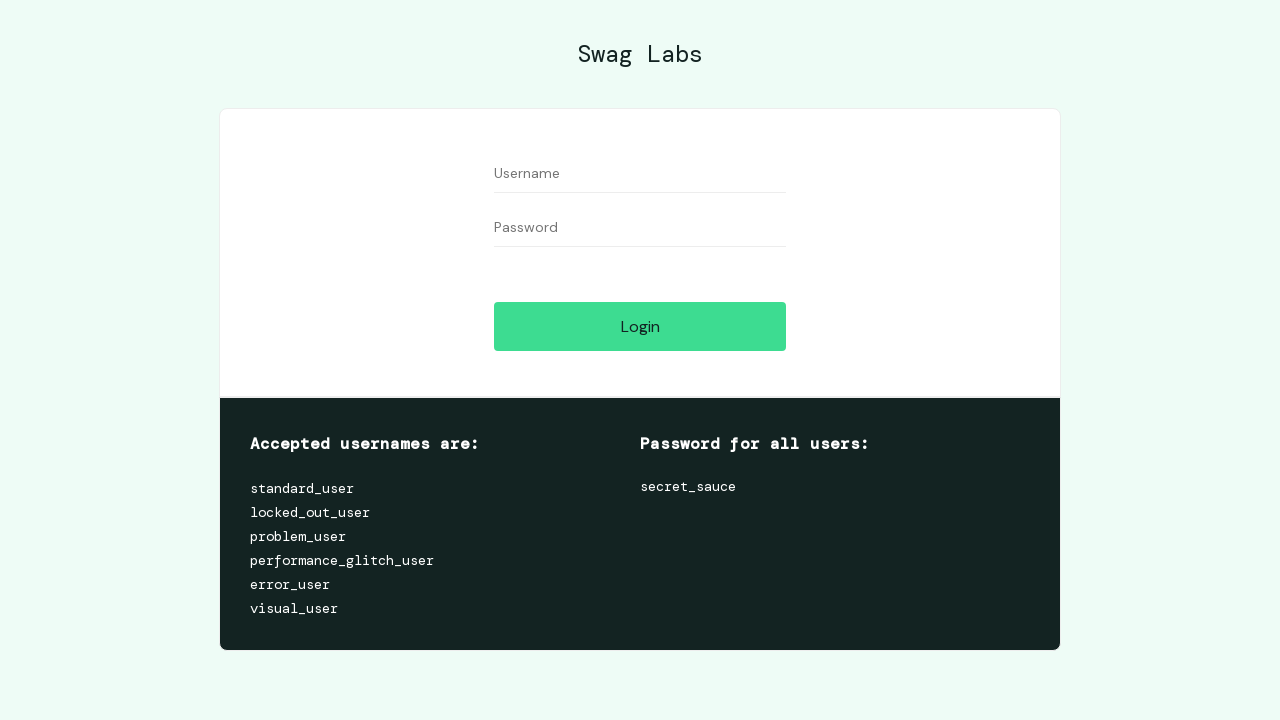

Clicked login button without filling any fields at (640, 326) on #login-button
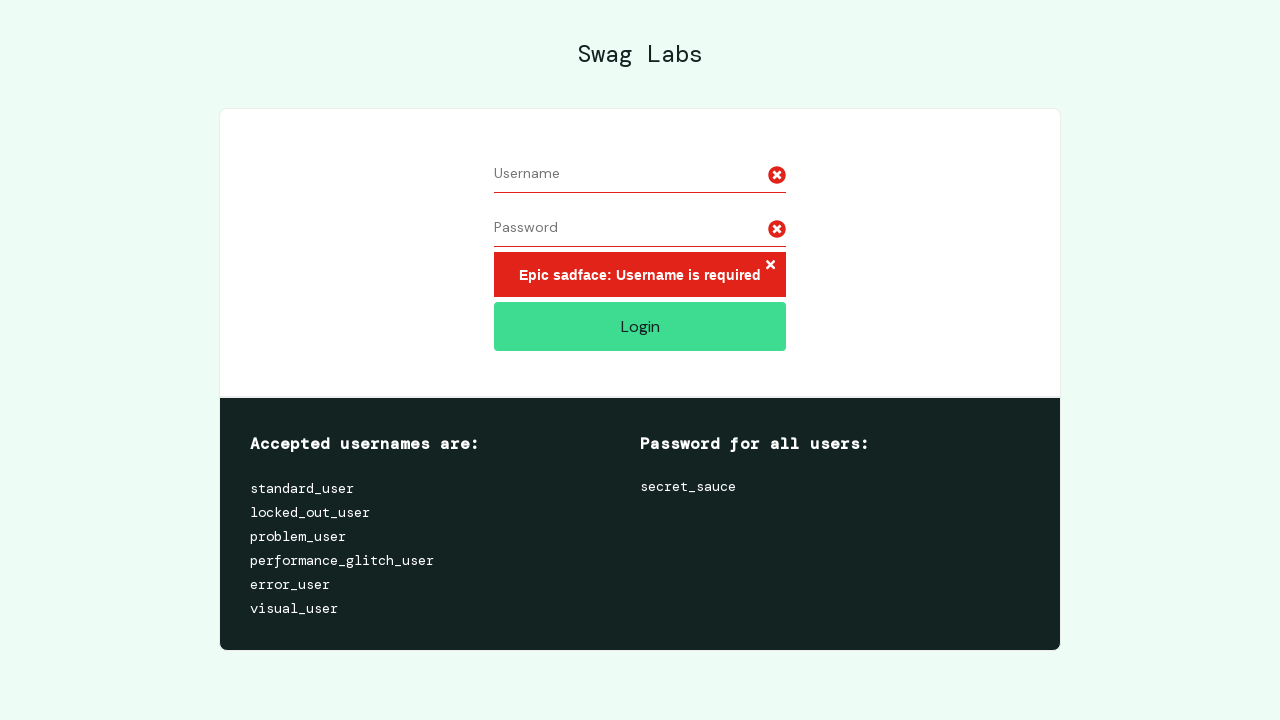

Error message appeared - validation working as expected
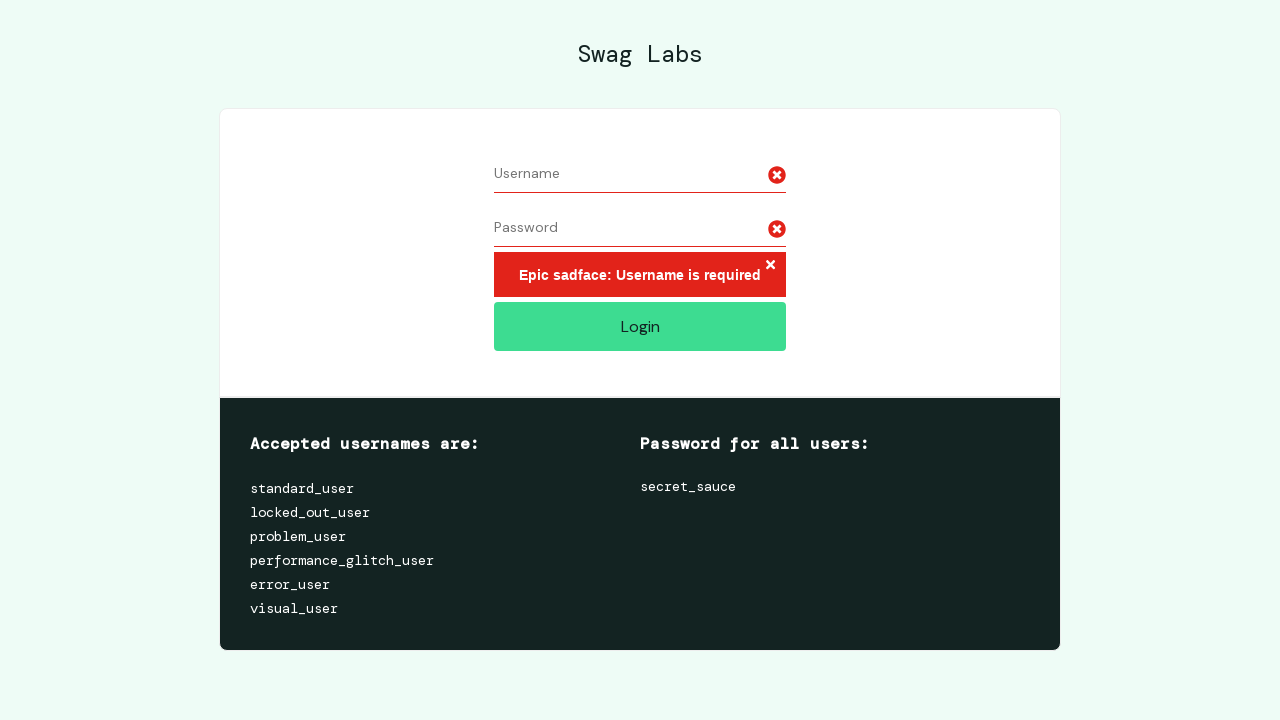

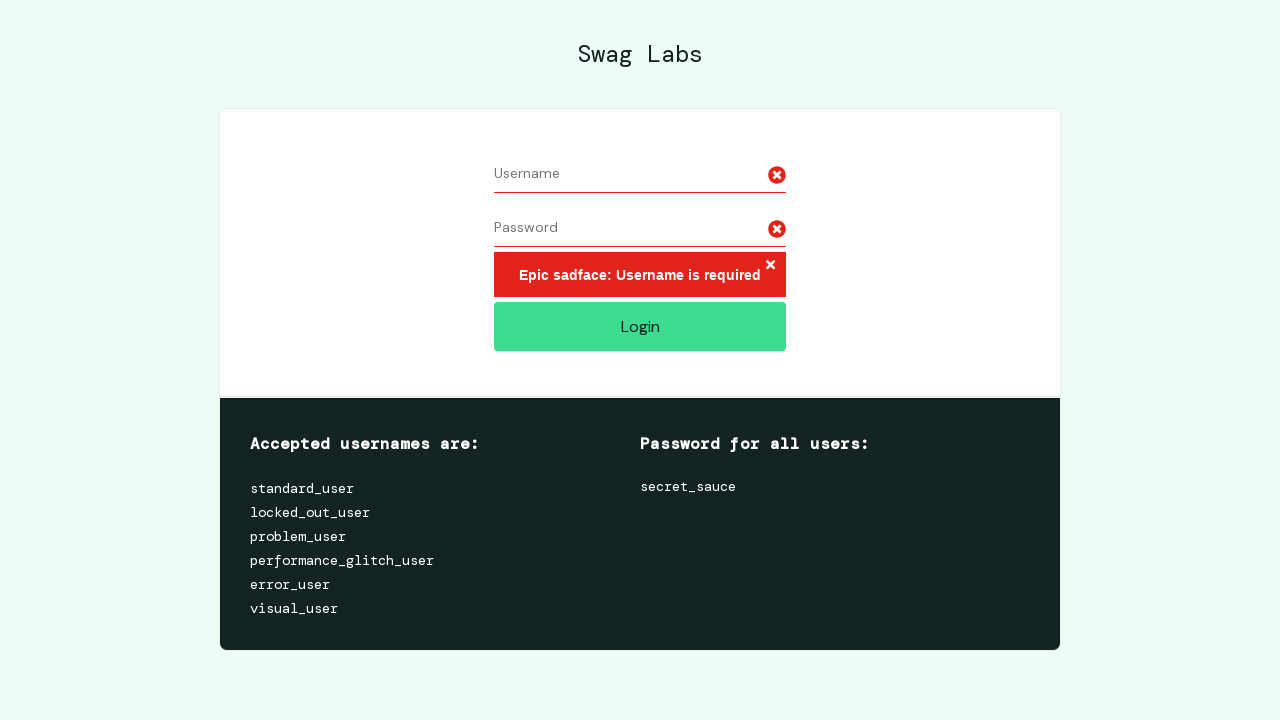